Navigates to a UWFlow course page, clicks the "Show all" button to expand reviews, and waits for review content to load

Starting URL: https://uwflow.com/course/cs350

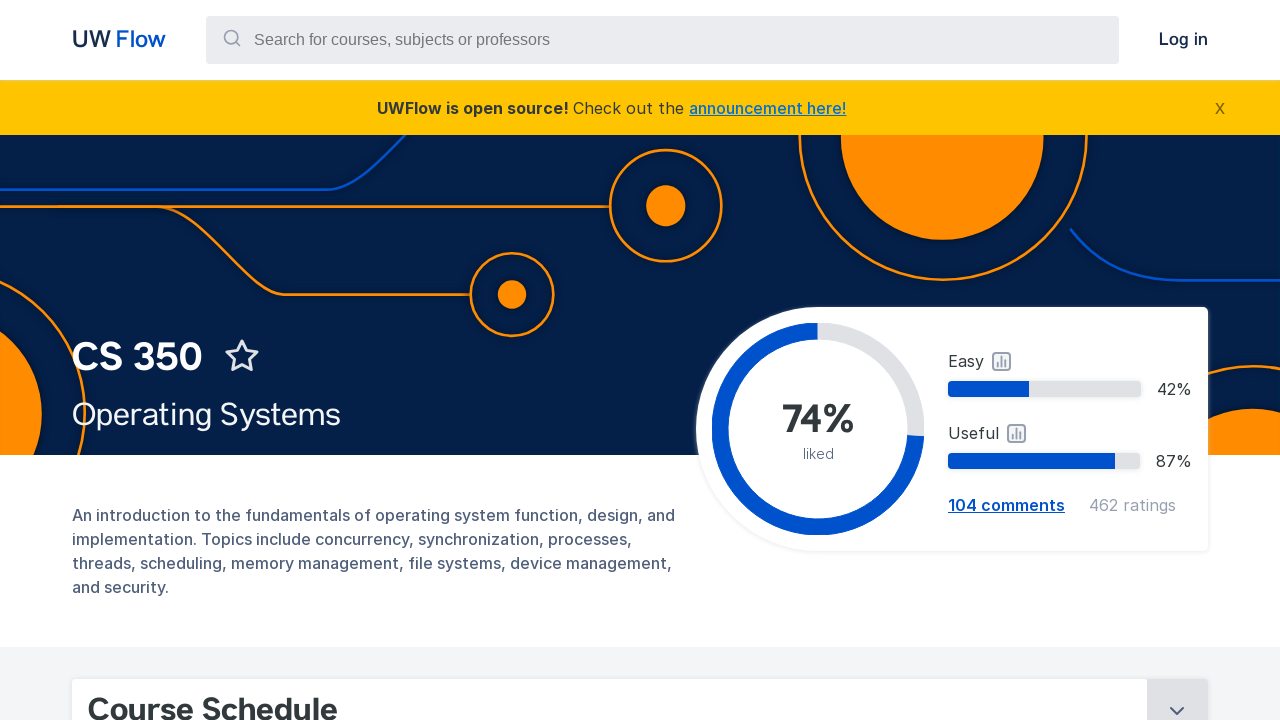

Waited for 'Show all' button to become visible
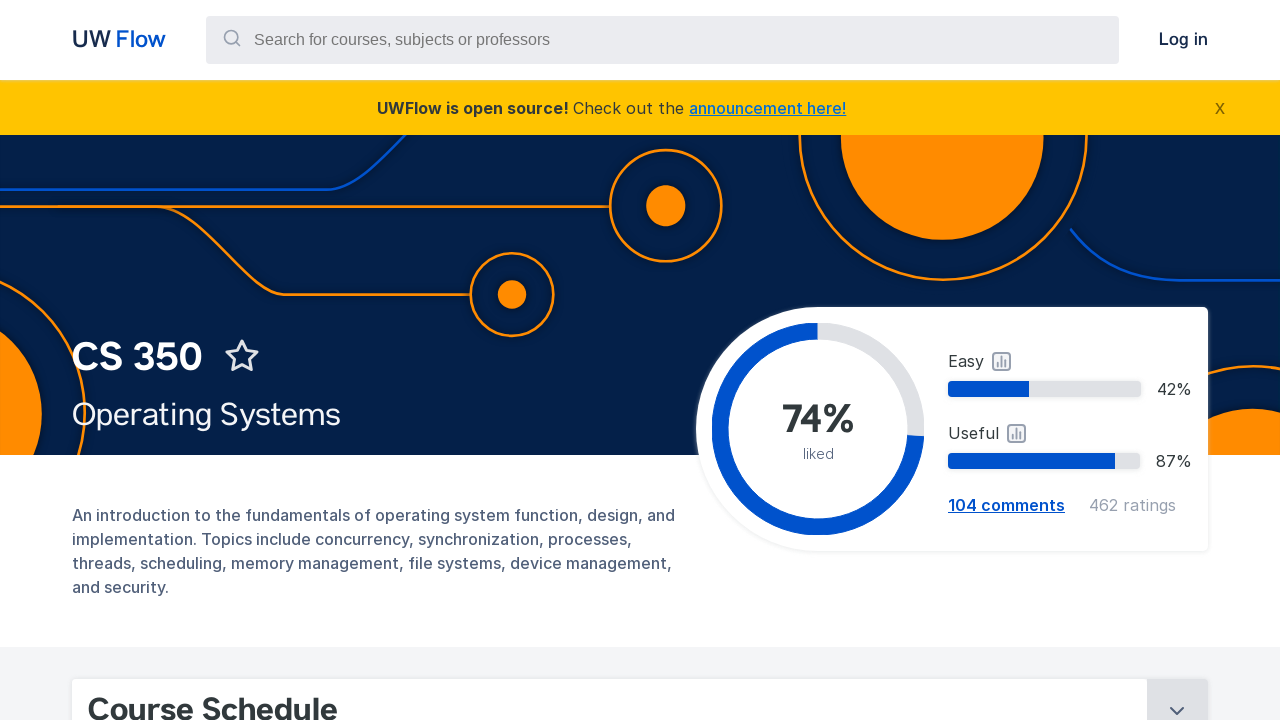

Scrolled to 'Show all' button if needed
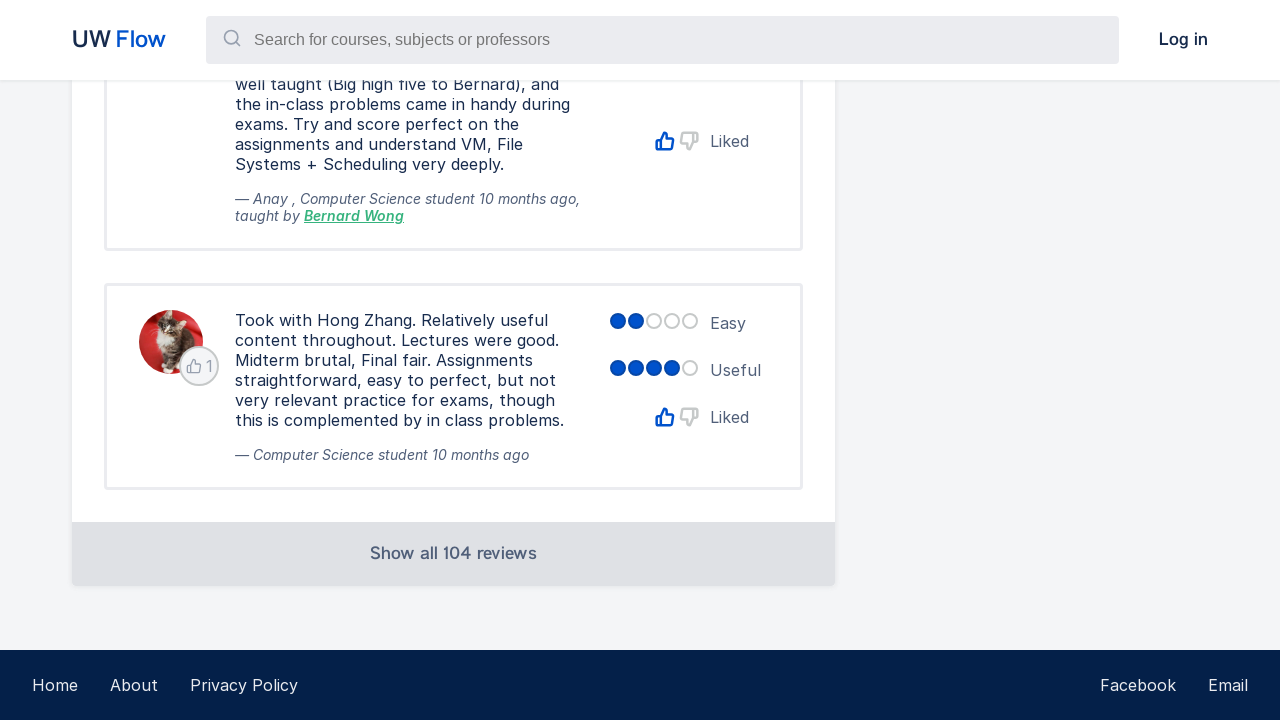

Clicked 'Show all' button to expand reviews at (454, 554) on xpath=//*[starts-with(text(), 'Show all')]
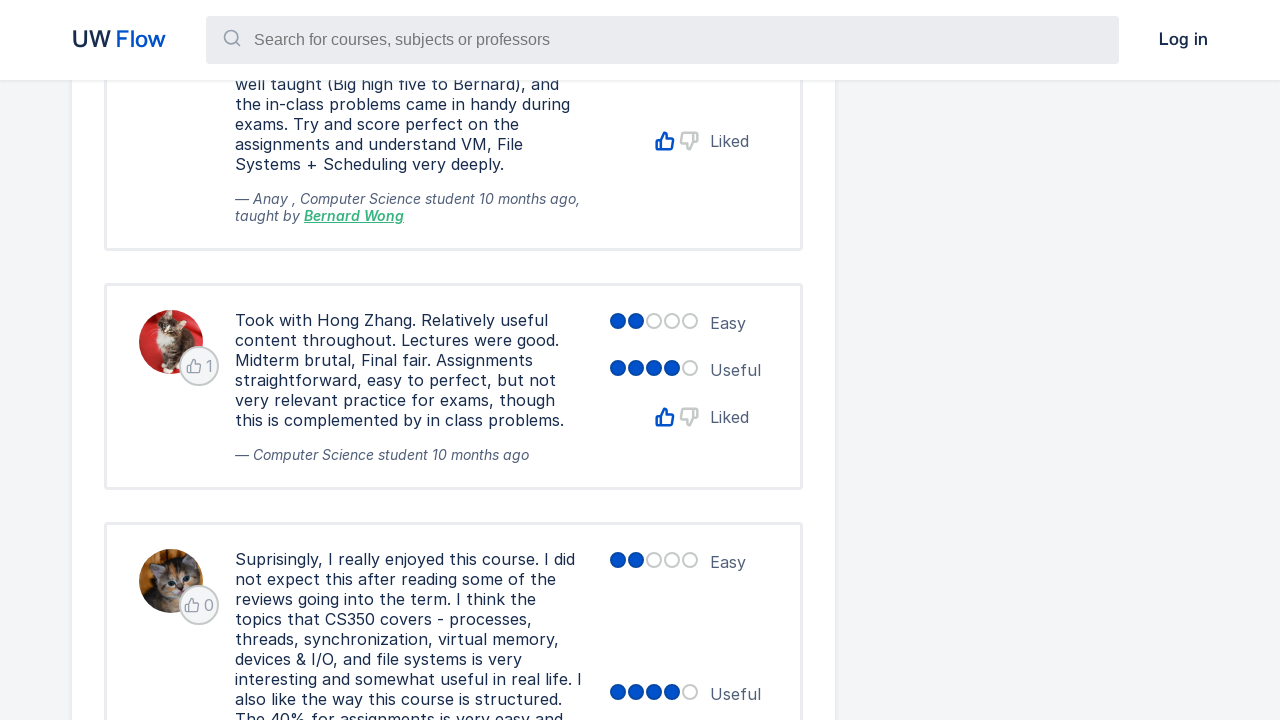

Review content loaded in table format
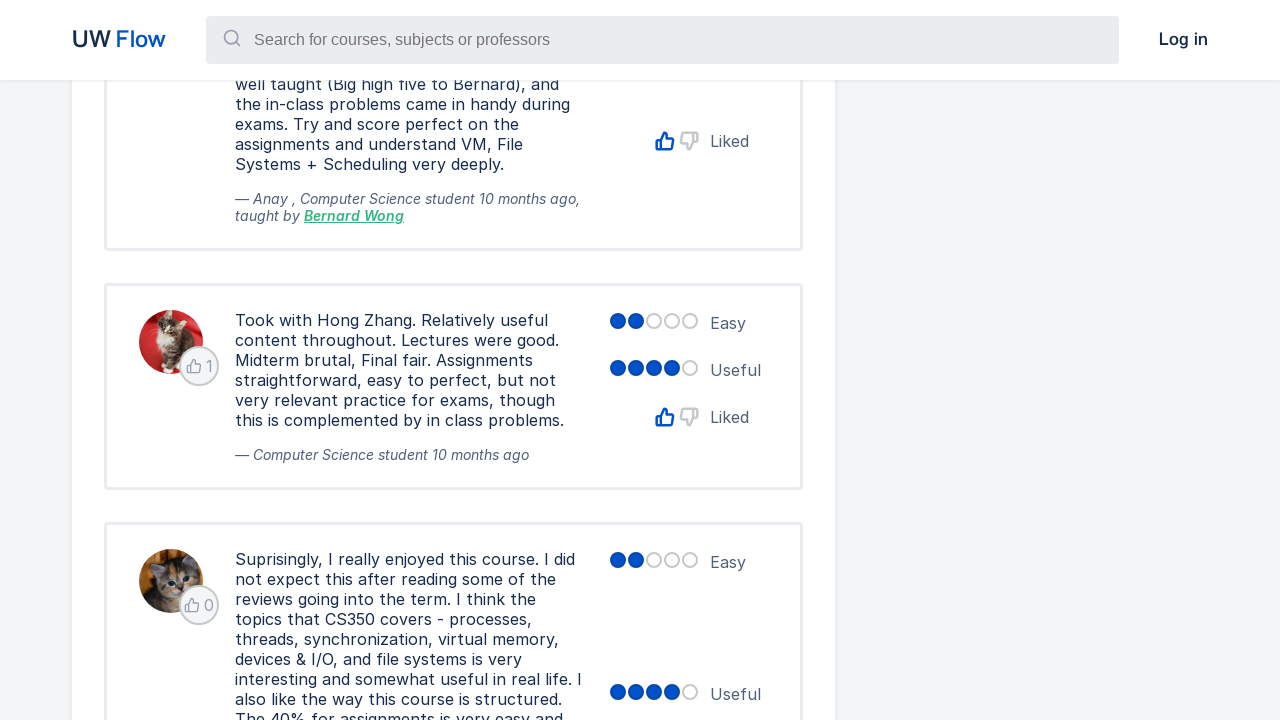

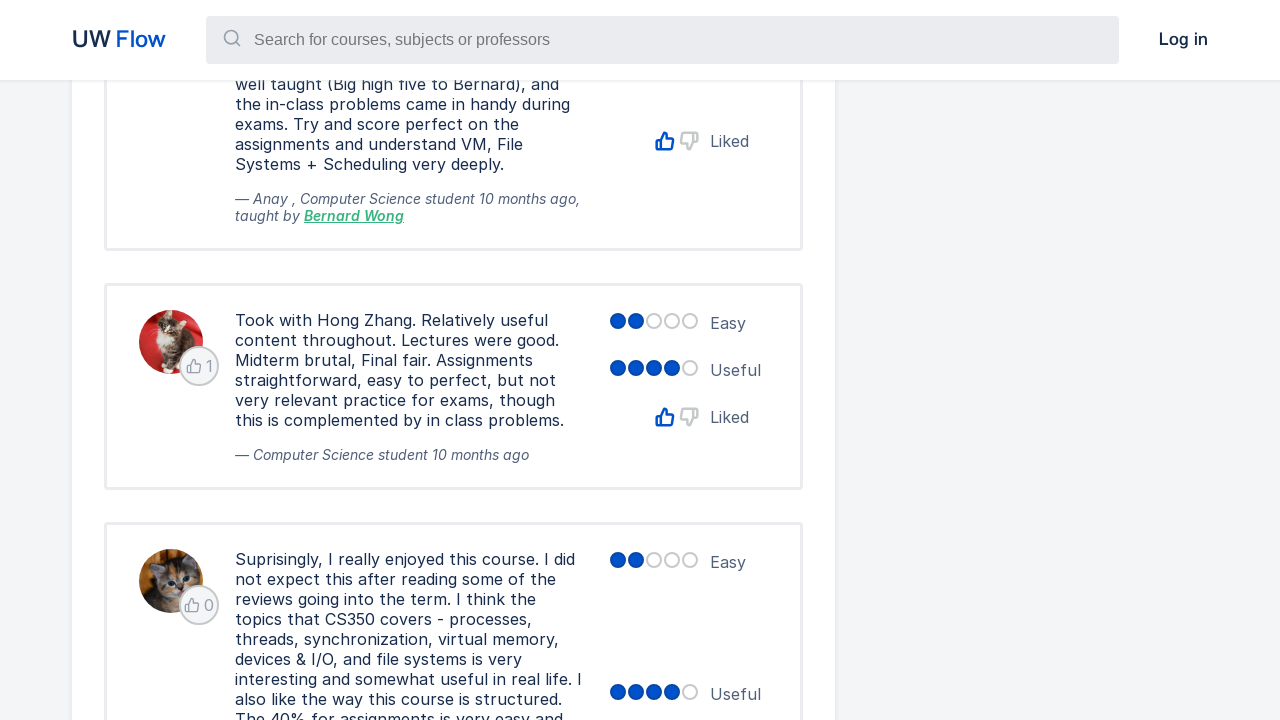